Tests click and hold interaction by scrolling down the page, locating an element with text 'C', and performing a click and hold action on it

Starting URL: https://selenium08.blogspot.com/2020/01/click-and-hold.html

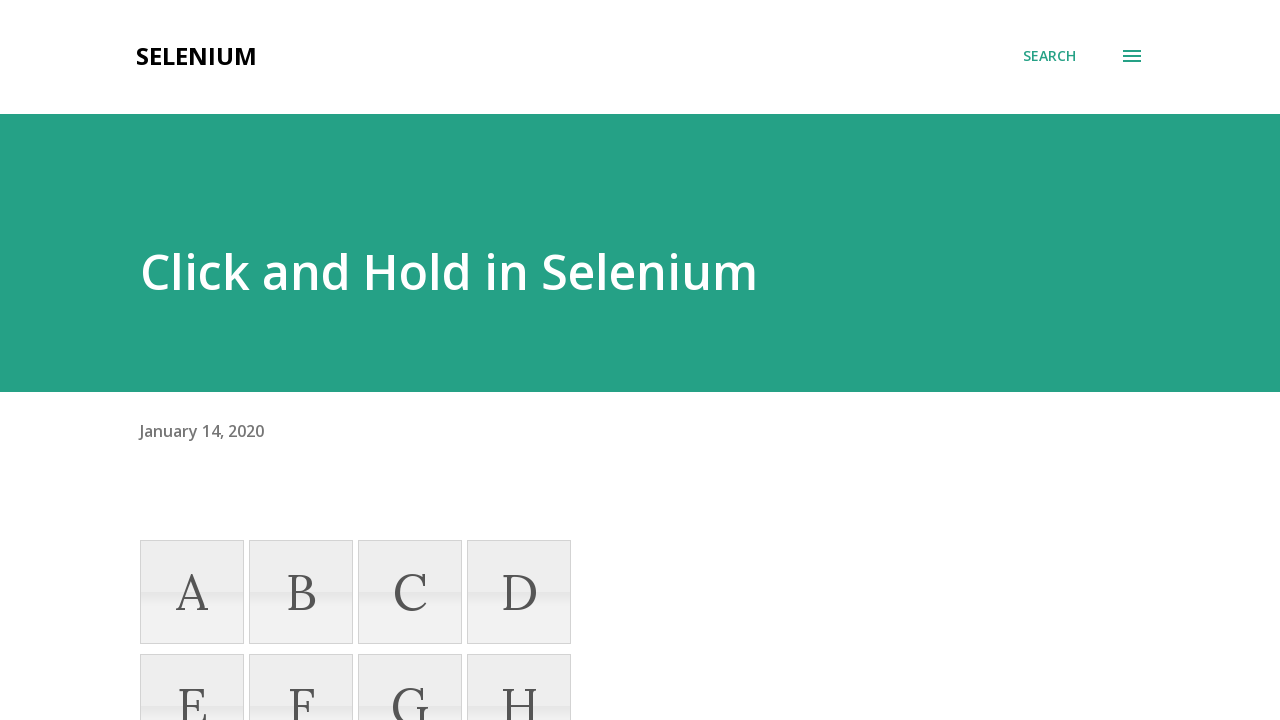

Scrolled down the page by 250 pixels
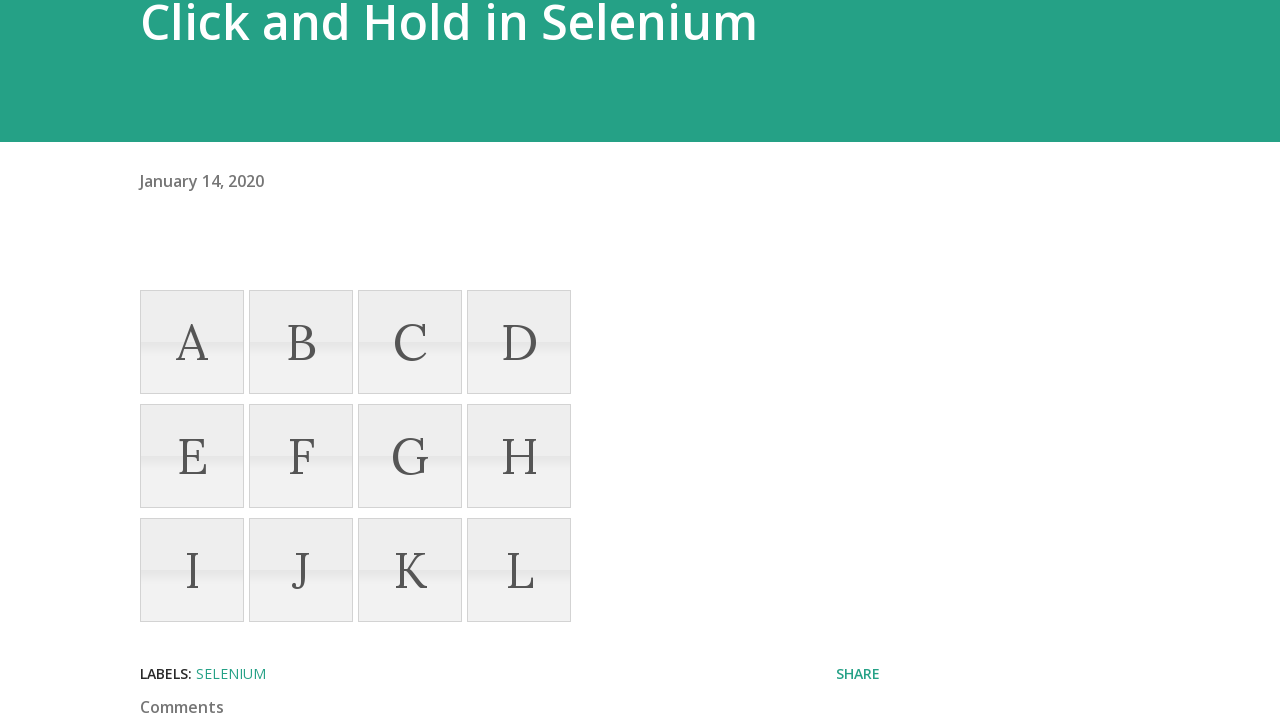

Located element with text 'C'
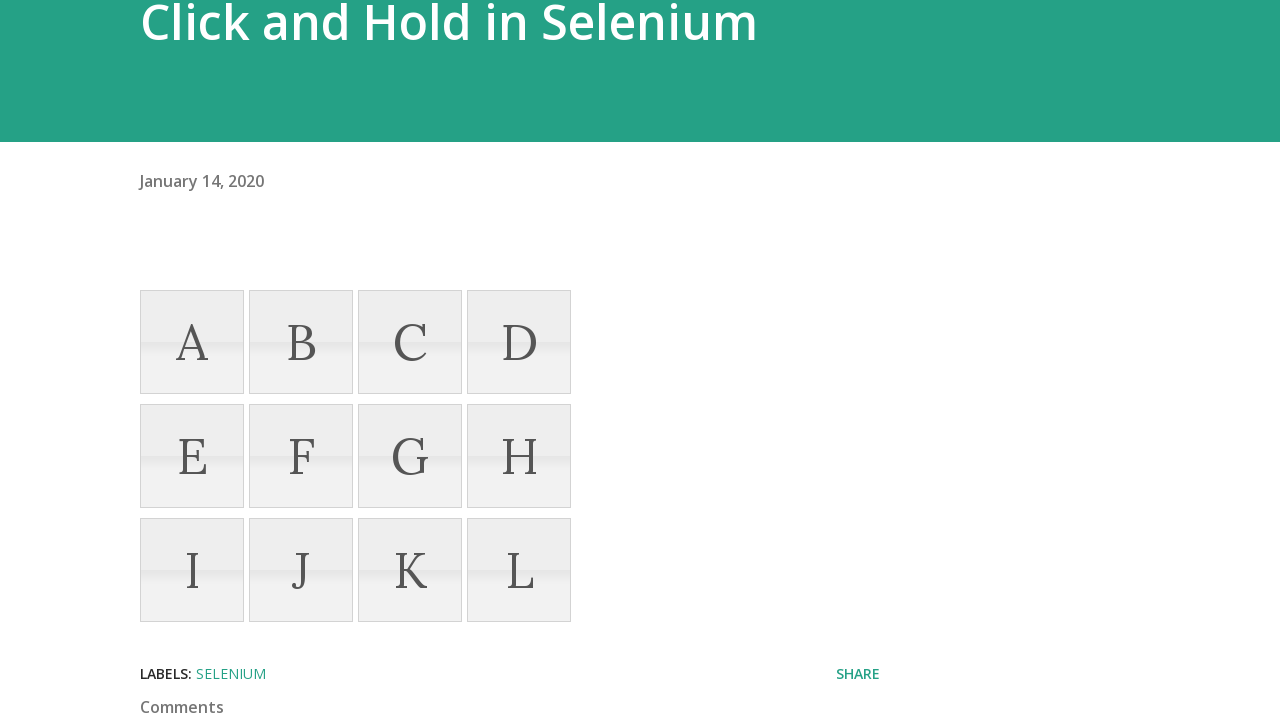

Hovered over element 'C' at (410, 342) on xpath=//li[text()='C']
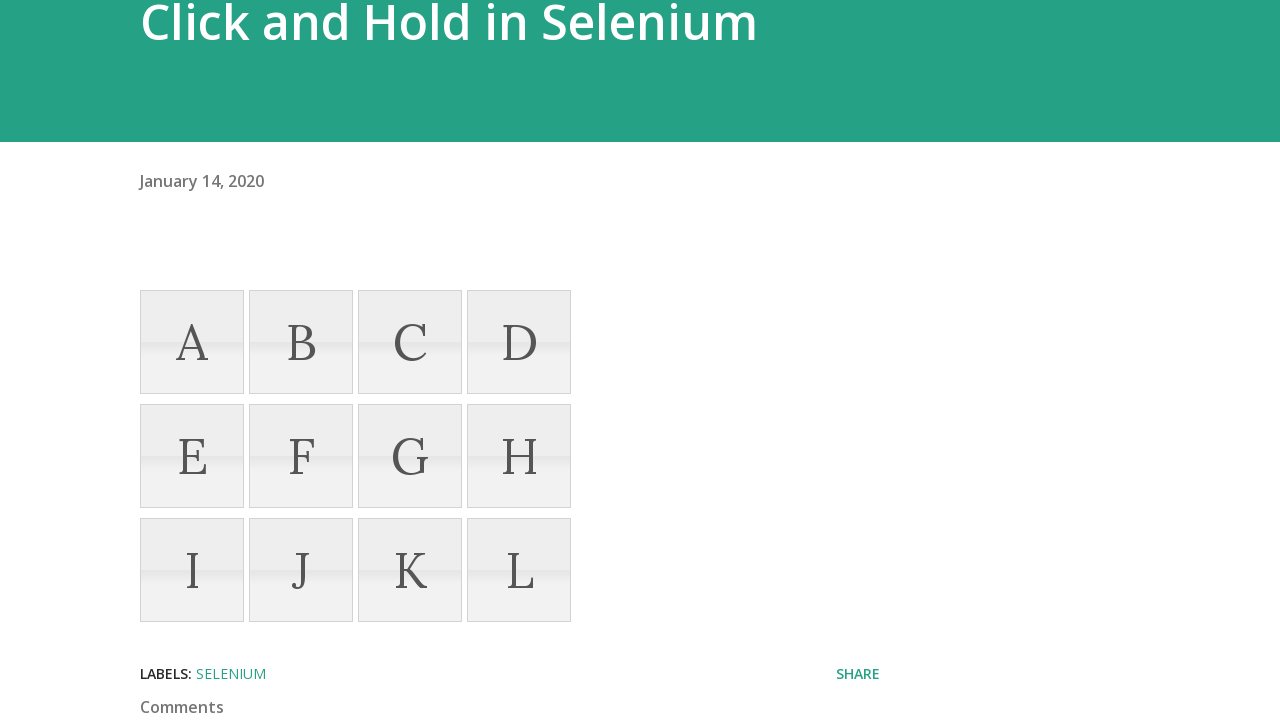

Performed mouse down (click and hold) action on element 'C' at (410, 342)
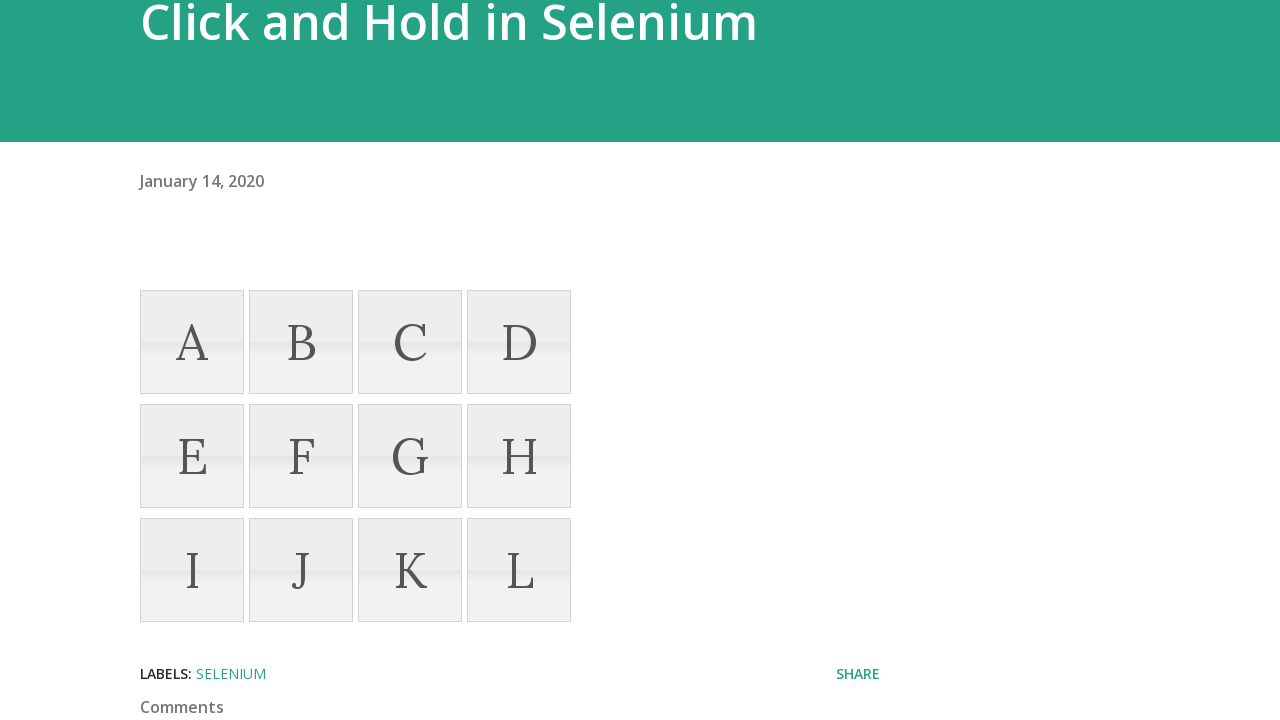

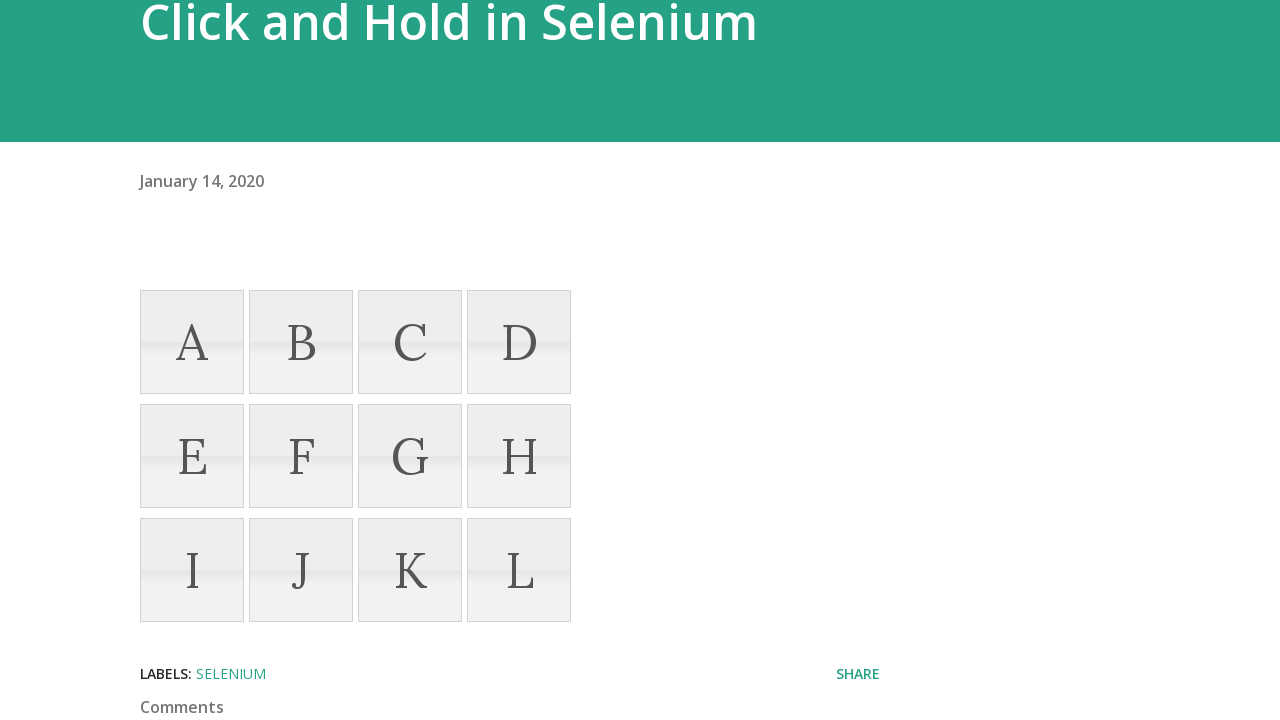